Tests dynamic controls page by clicking the Remove button and verifying that the "It's gone!" message is displayed after the element is removed

Starting URL: https://the-internet.herokuapp.com/dynamic_controls

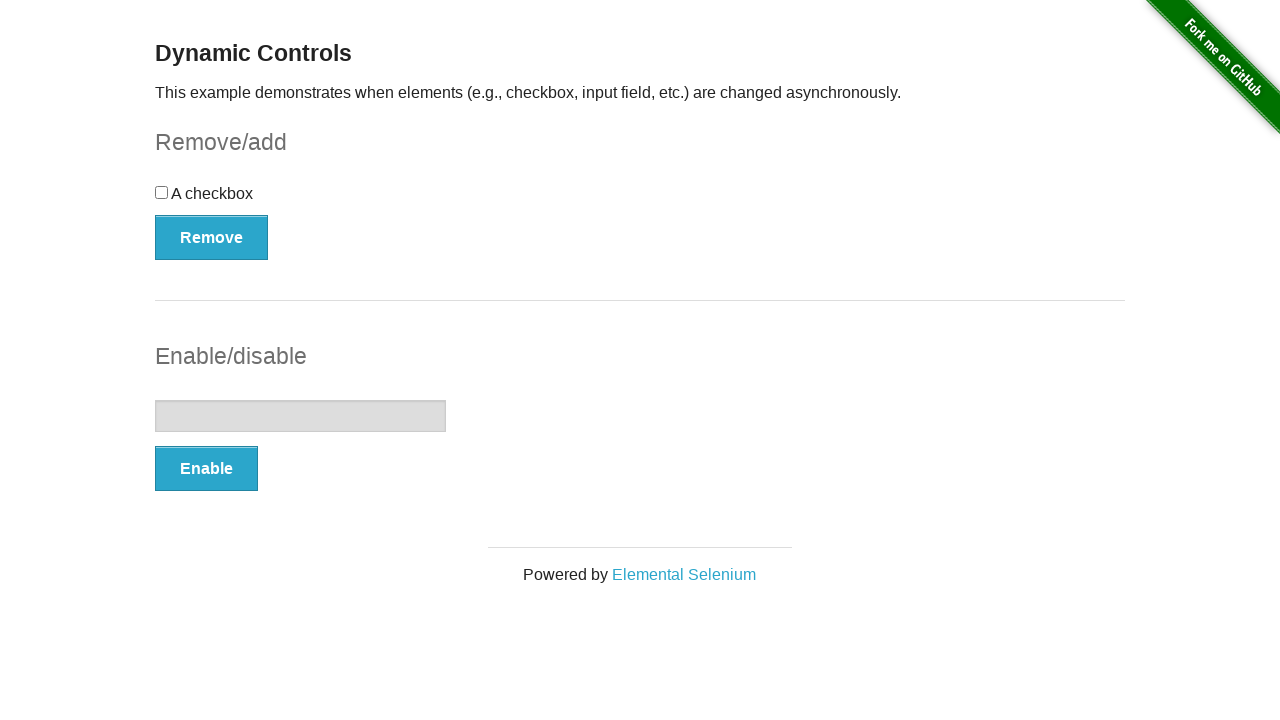

Navigated to dynamic controls page
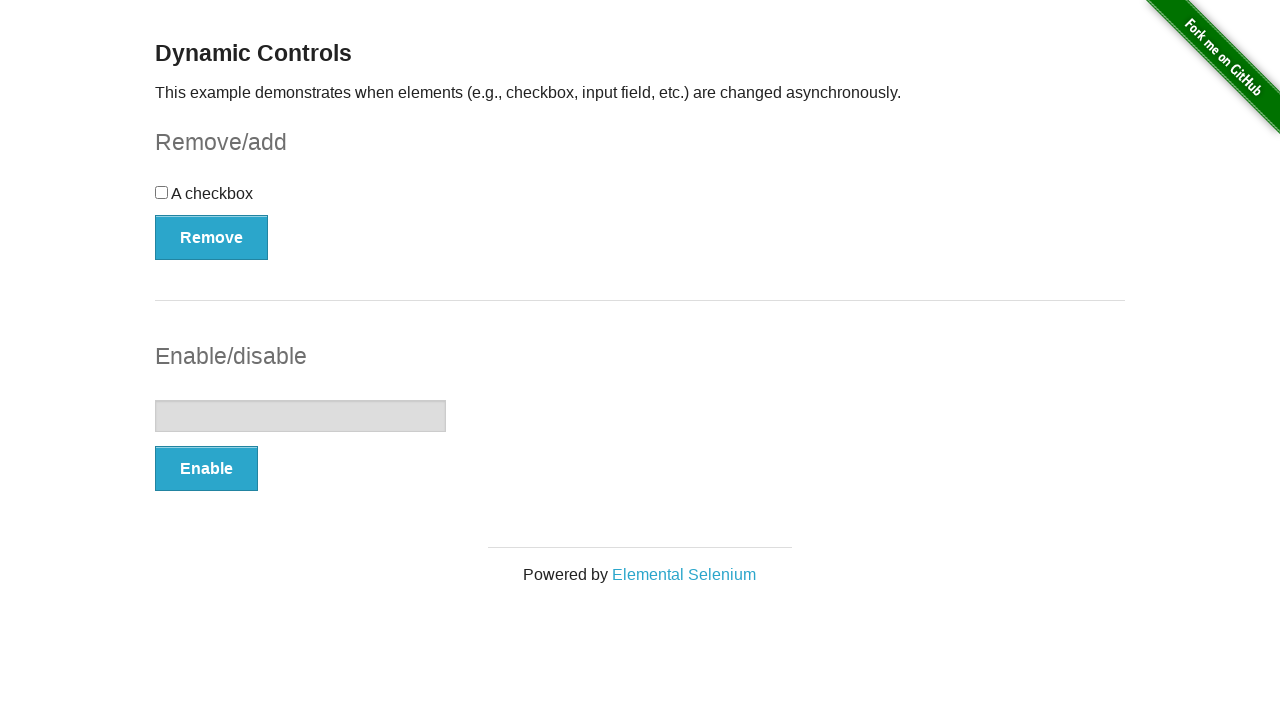

Clicked the Remove button at (212, 237) on xpath=//*[text()='Remove']
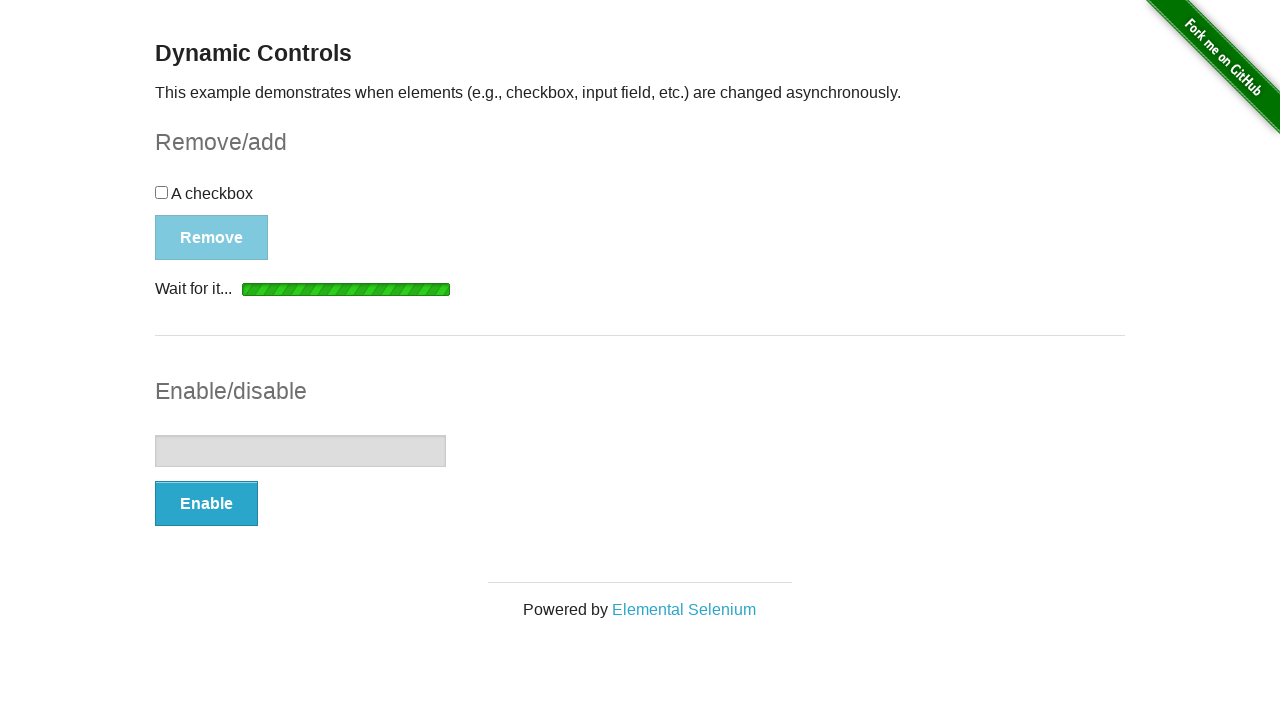

Waited for 'It's gone!' message to appear
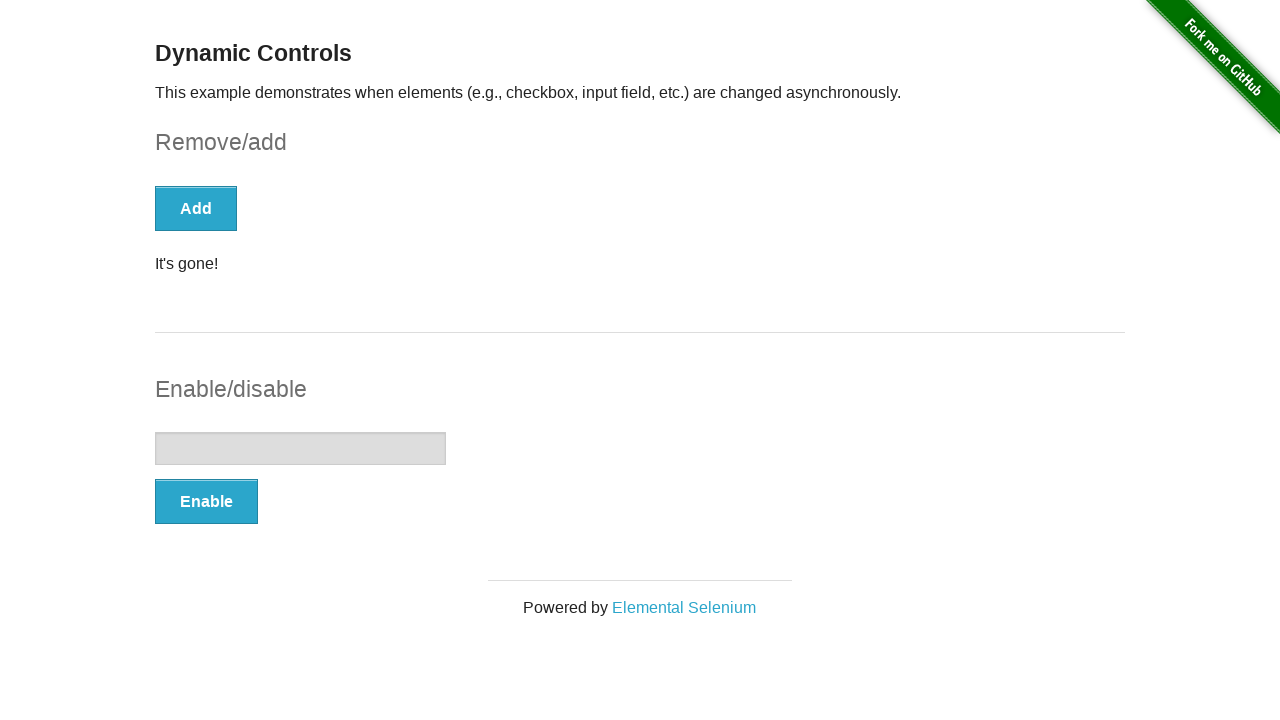

Located the 'It's gone!' element
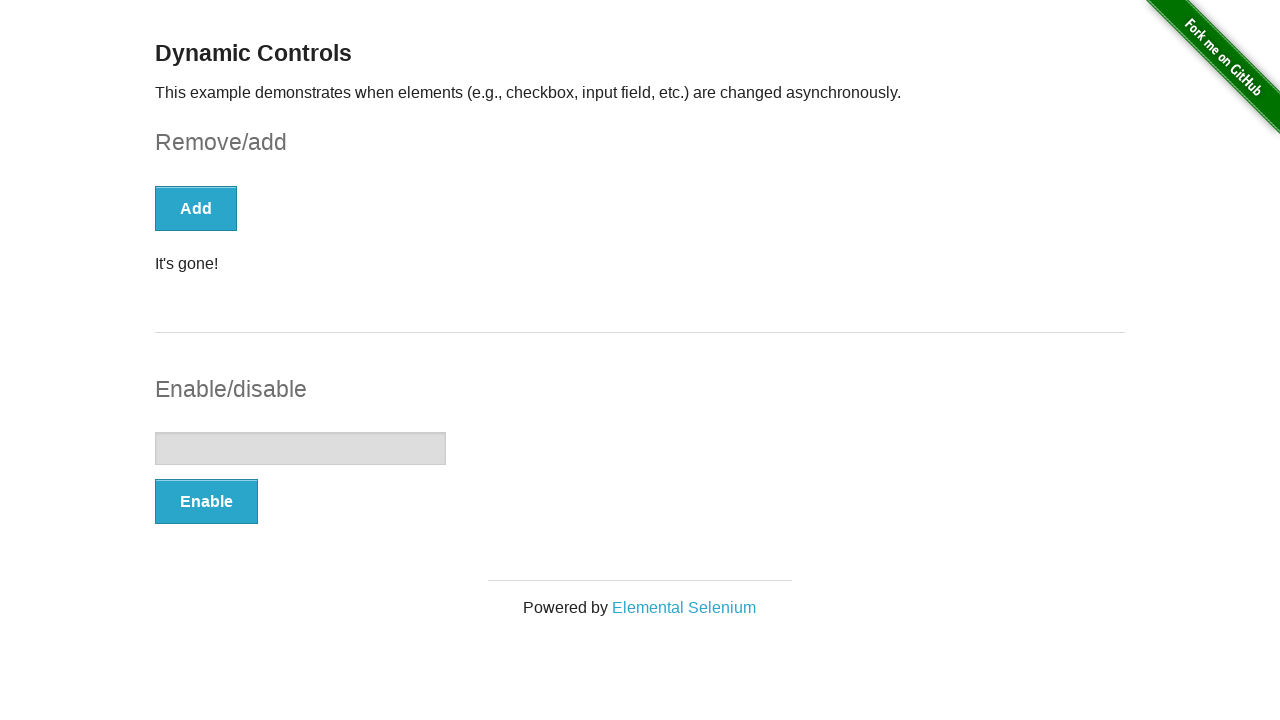

Verified that 'It's gone!' message is visible
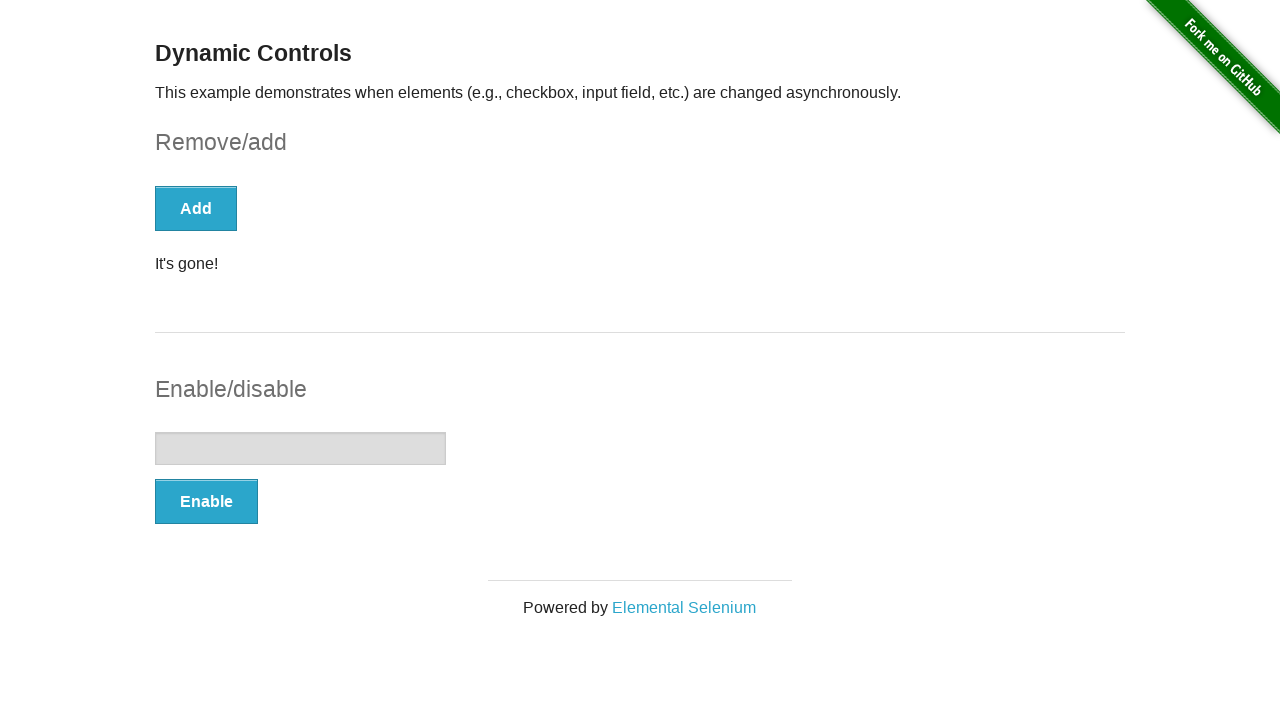

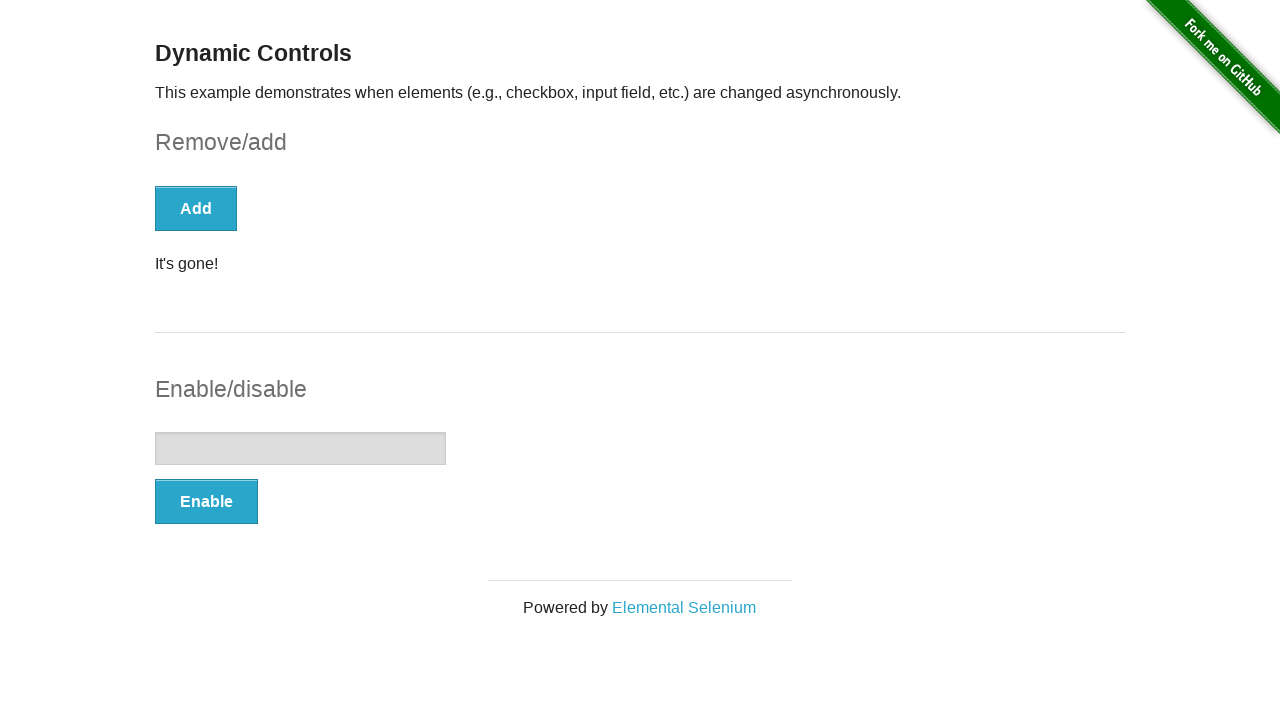